Tests editing a todo item by double-clicking, modifying the text, and pressing Enter

Starting URL: https://demo.playwright.dev/todomvc

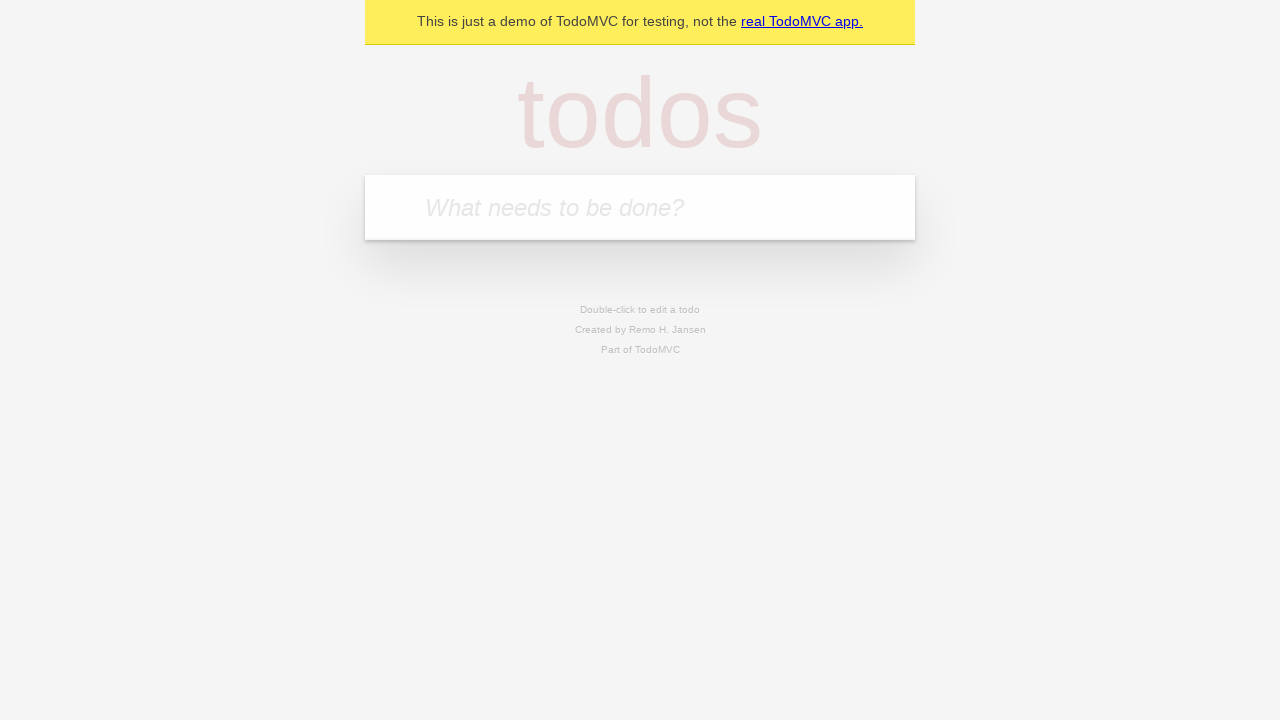

Filled input field with first todo: 'buy some cheese' on internal:attr=[placeholder="What needs to be done?"i]
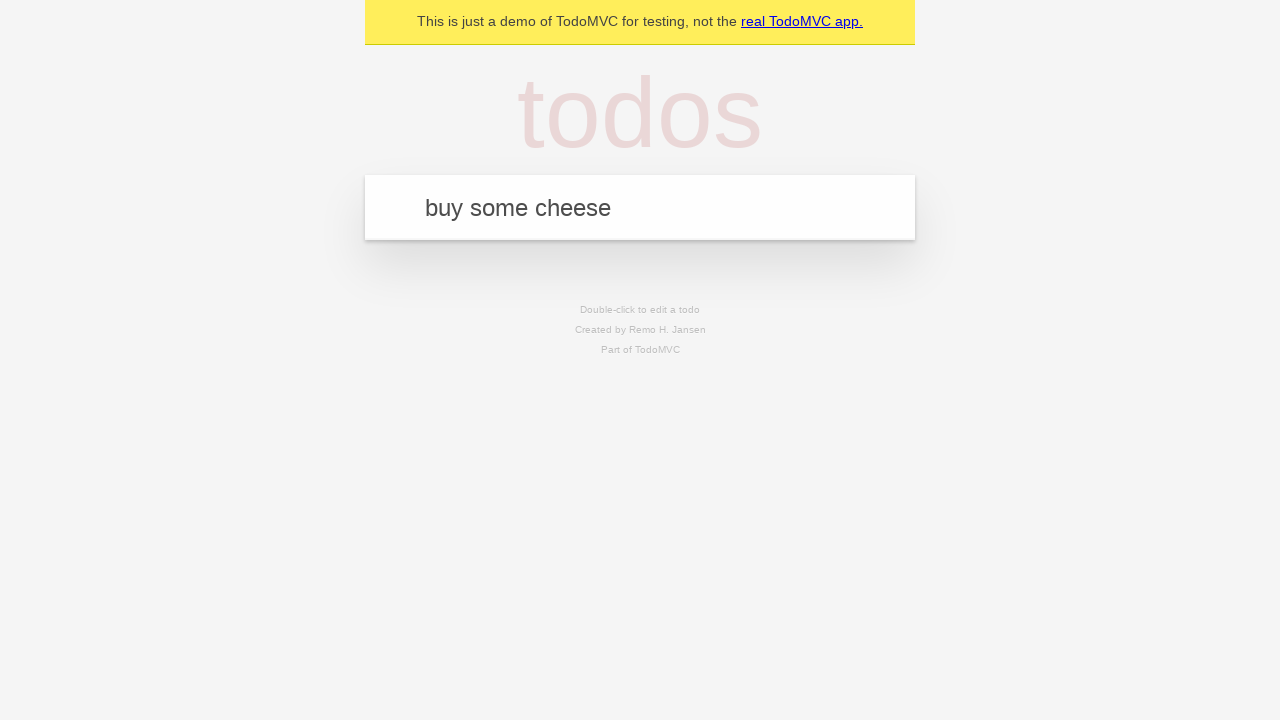

Pressed Enter to add first todo on internal:attr=[placeholder="What needs to be done?"i]
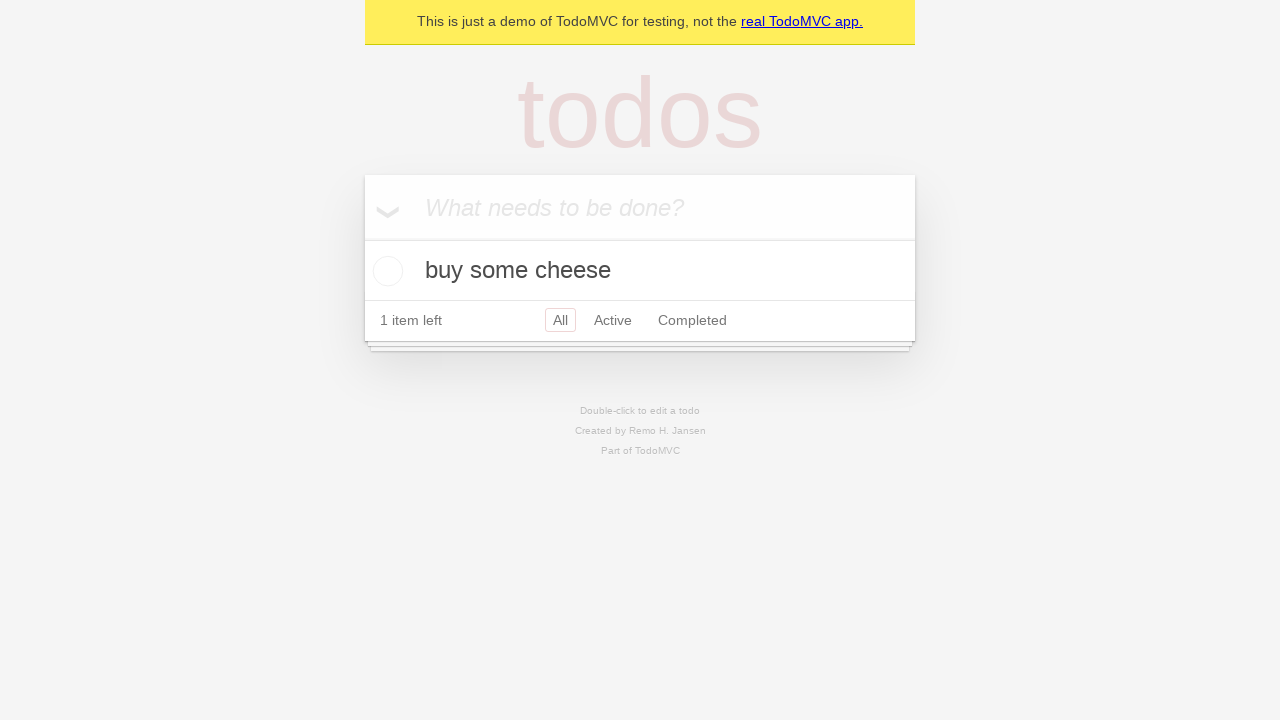

Filled input field with second todo: 'feed the cat' on internal:attr=[placeholder="What needs to be done?"i]
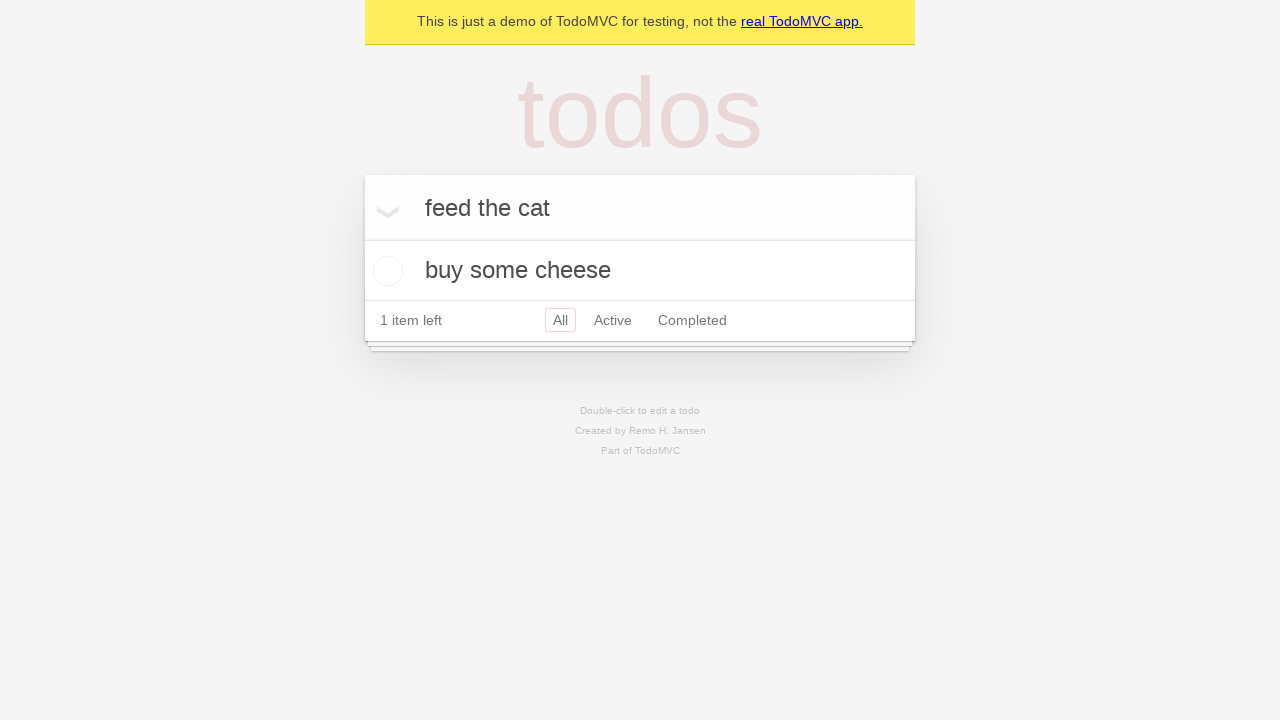

Pressed Enter to add second todo on internal:attr=[placeholder="What needs to be done?"i]
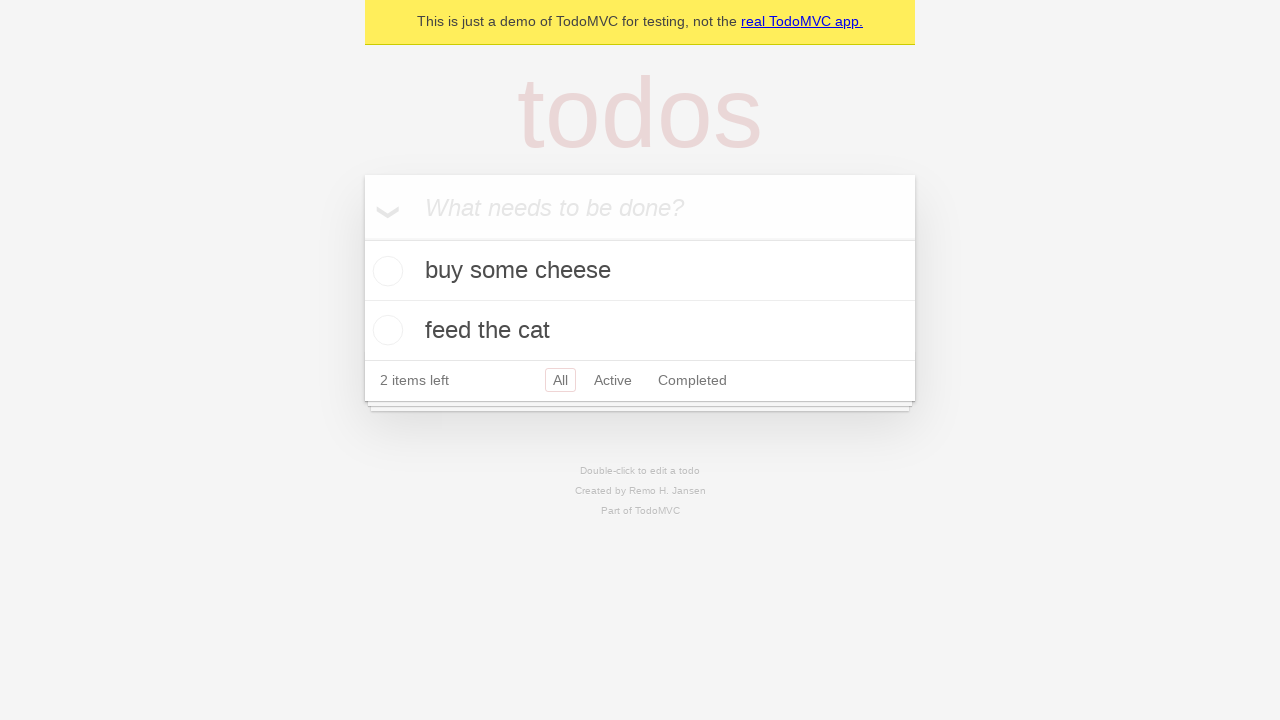

Filled input field with third todo: 'book a doctors appointment' on internal:attr=[placeholder="What needs to be done?"i]
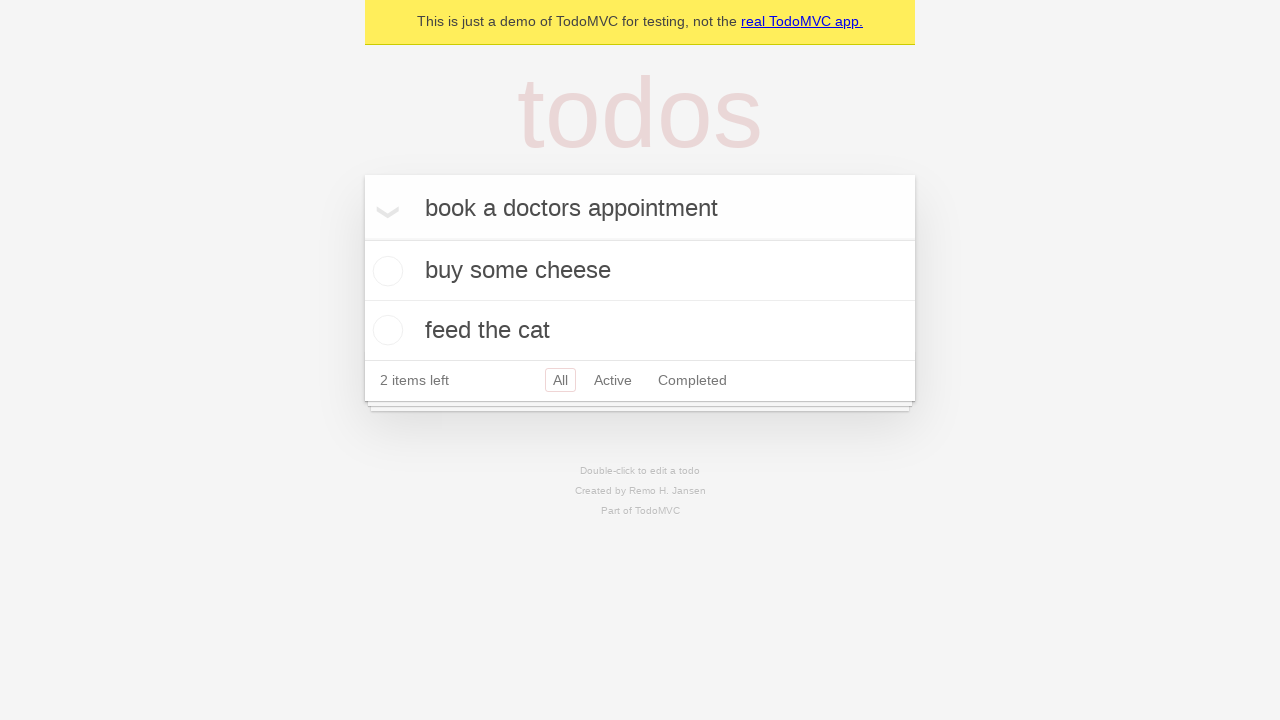

Pressed Enter to add third todo on internal:attr=[placeholder="What needs to be done?"i]
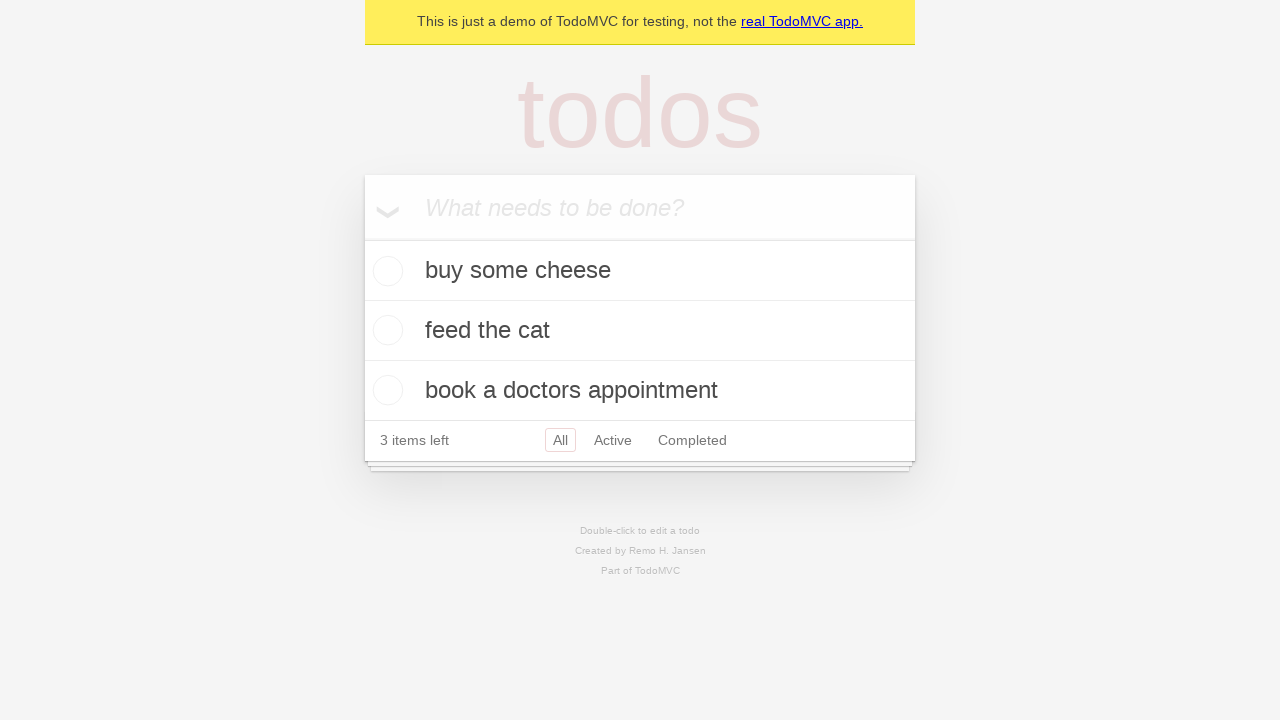

Wait for all 3 todos to be added to the page
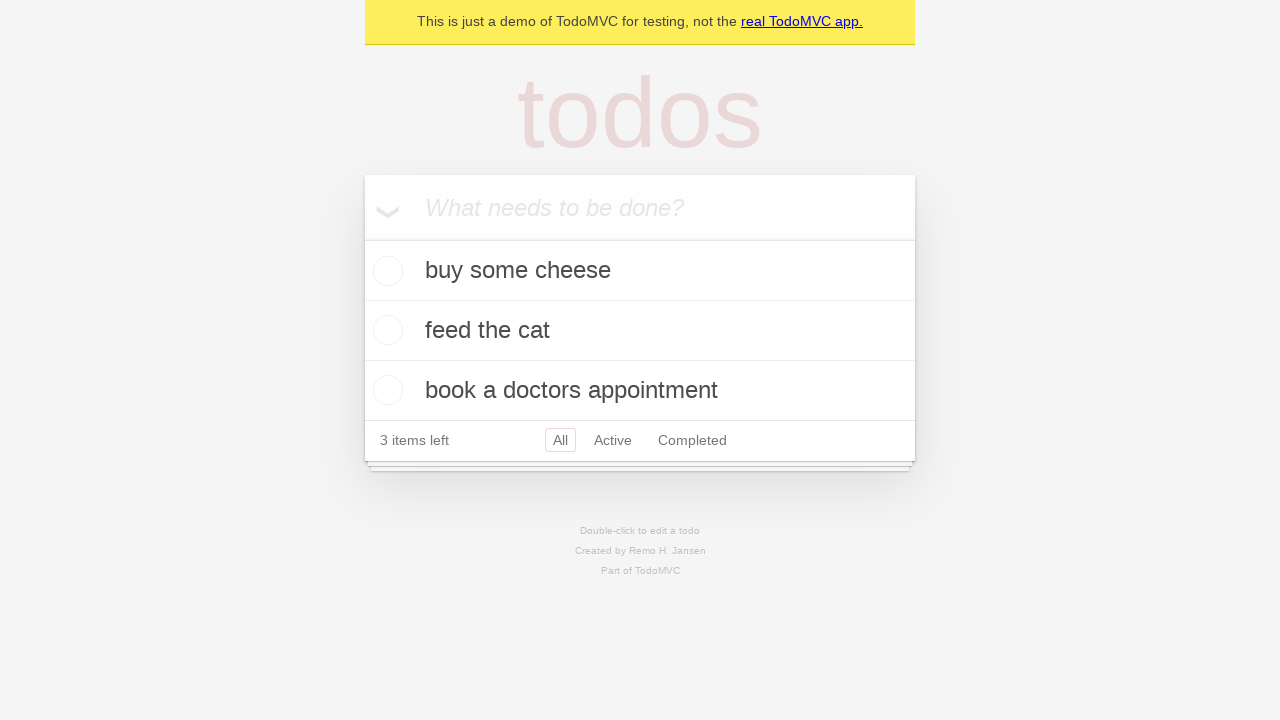

Double-clicked second todo item to enter edit mode at (640, 331) on internal:testid=[data-testid="todo-item"s] >> nth=1
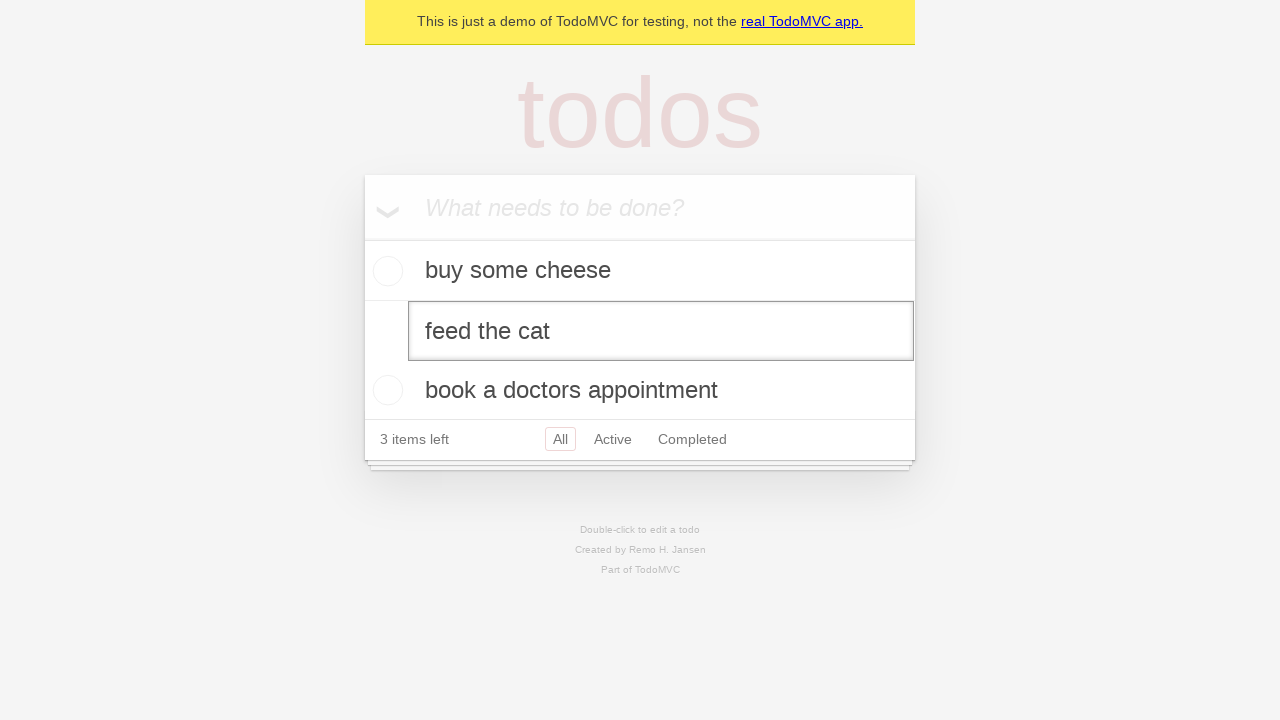

Modified todo text to 'buy some sausages' on internal:testid=[data-testid="todo-item"s] >> nth=1 >> internal:role=textbox[nam
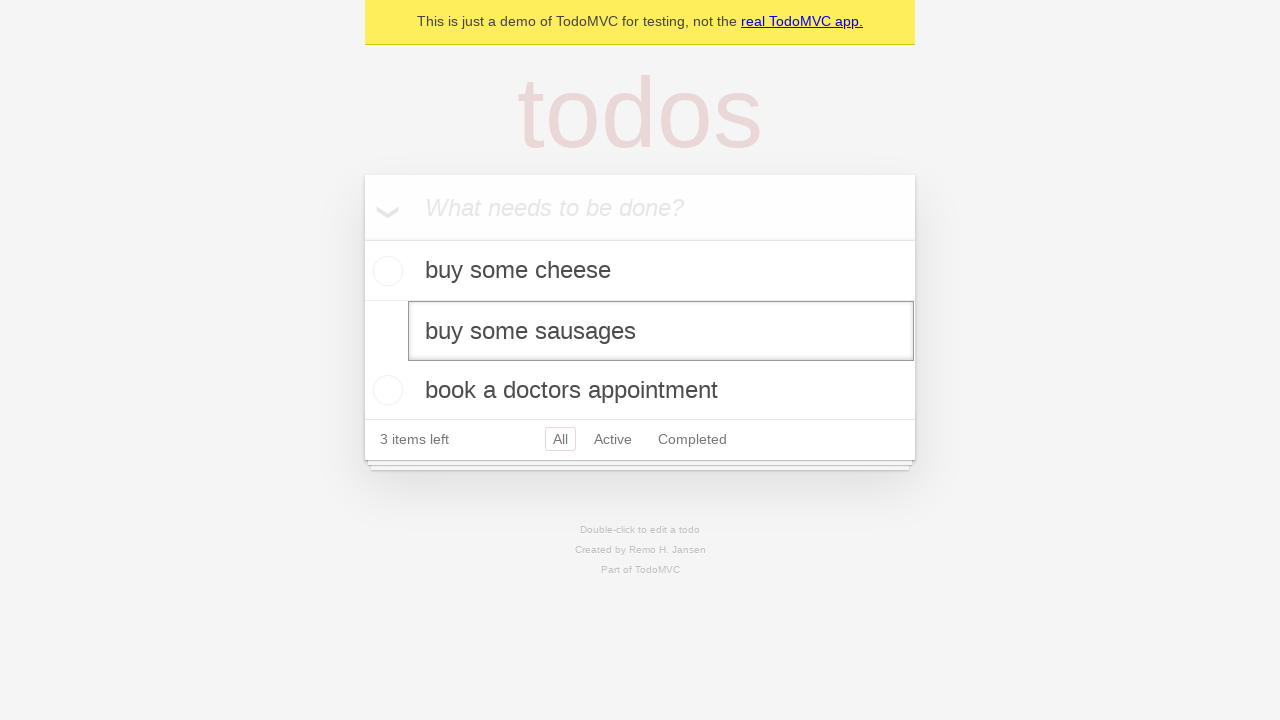

Pressed Enter to save the edited todo item on internal:testid=[data-testid="todo-item"s] >> nth=1 >> internal:role=textbox[nam
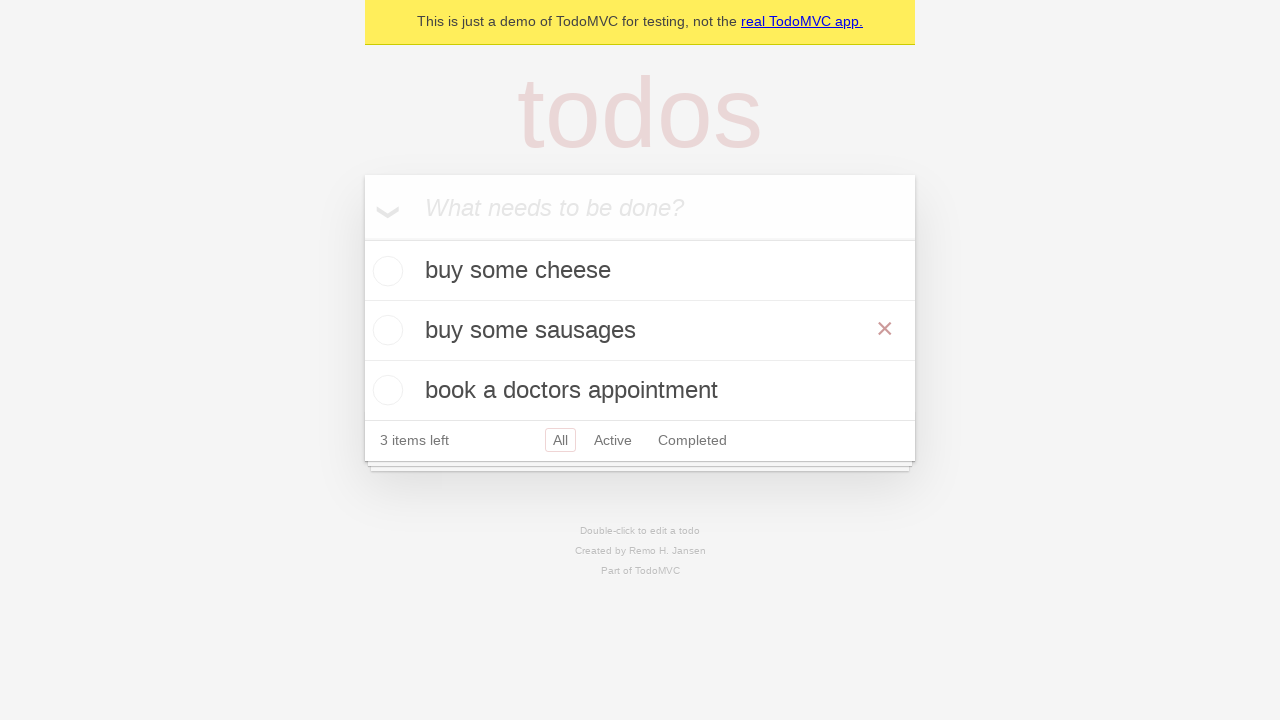

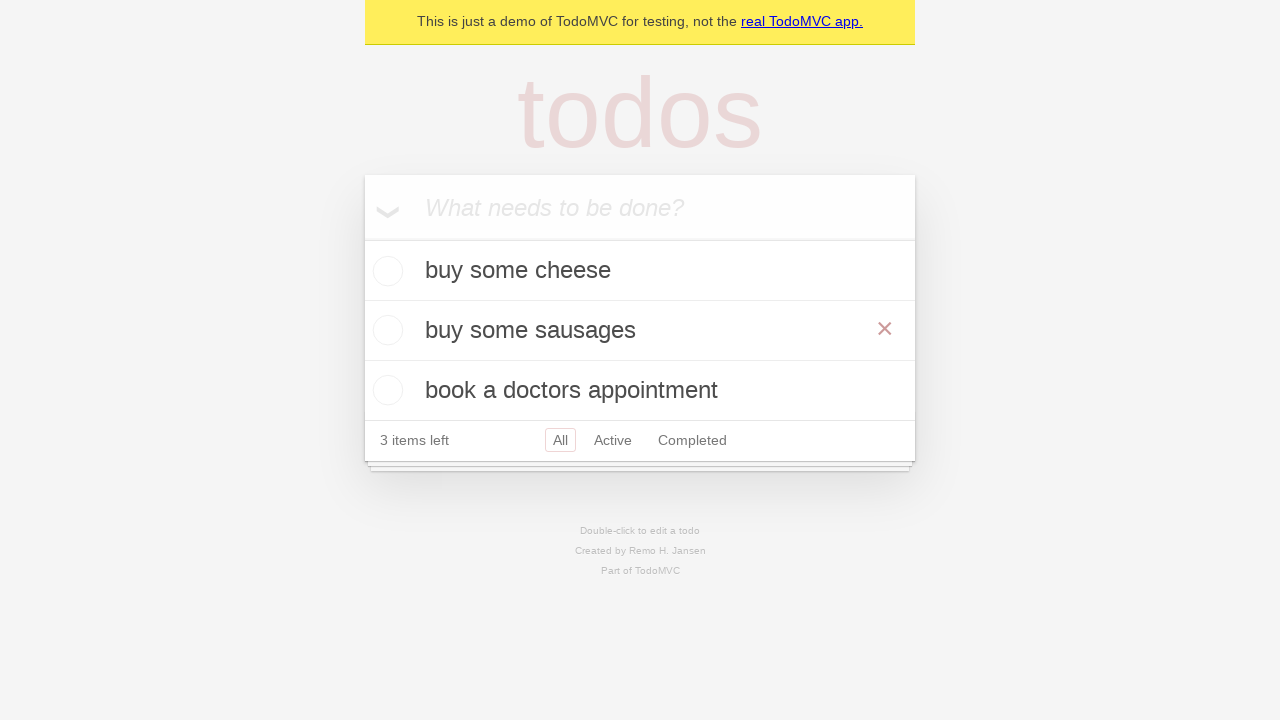